Tests the TrustedSource URL categorization lookup tool by selecting a product from dropdown, entering a domain name, and submitting to check its categorization status.

Starting URL: https://trustedsource.org/en/feedback/url?action=checksingle&sid=91C3B70BFCACD9BFDB84568175B5A3E2

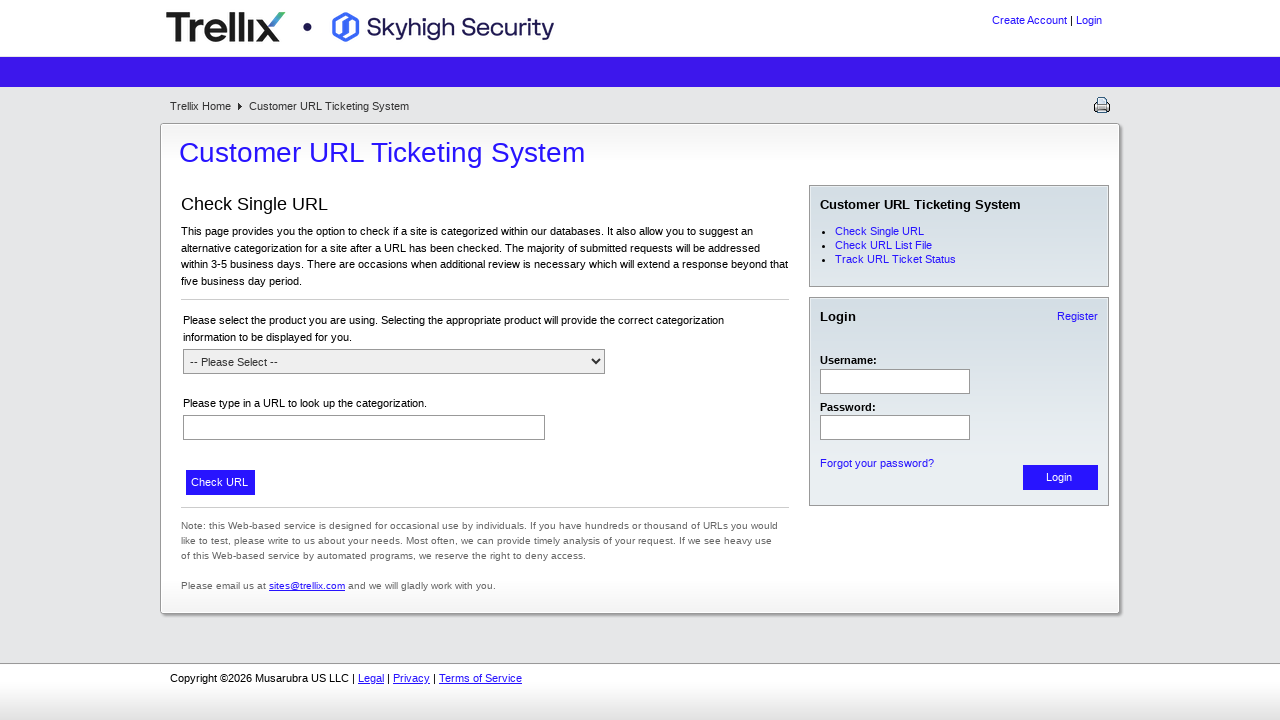

Waited for product dropdown to load
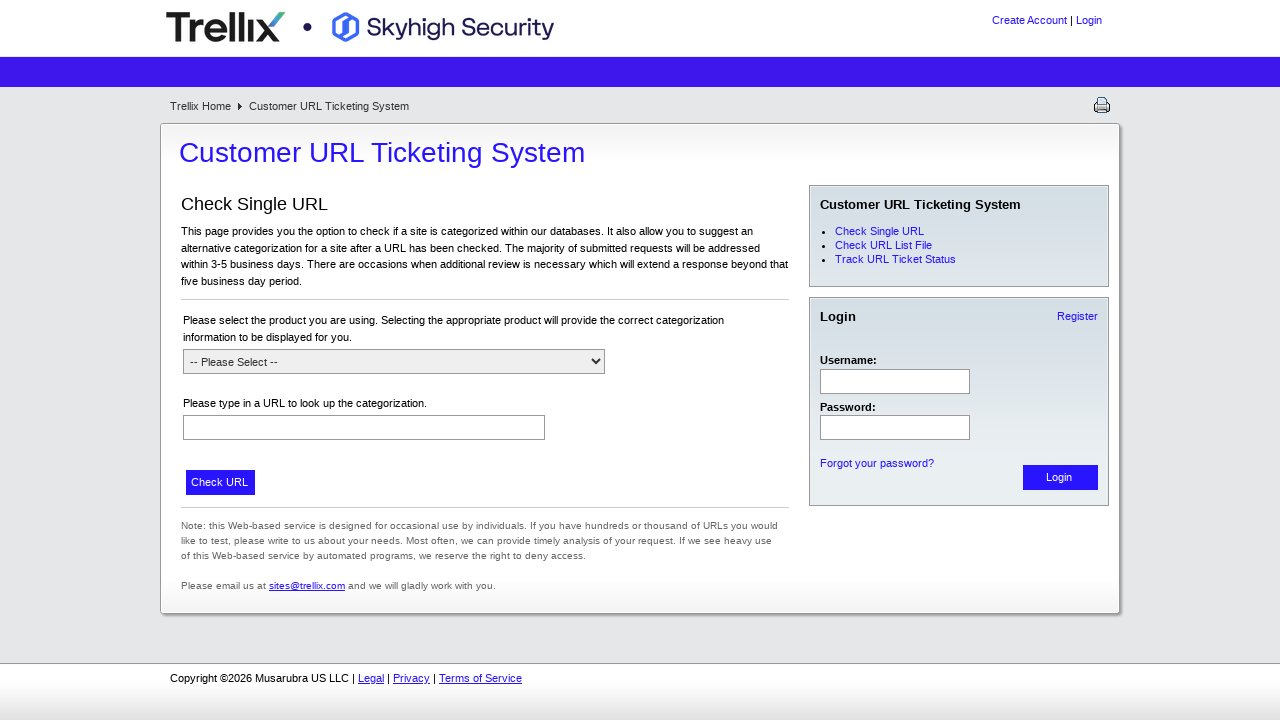

Selected third product option from dropdown on select[name='product']
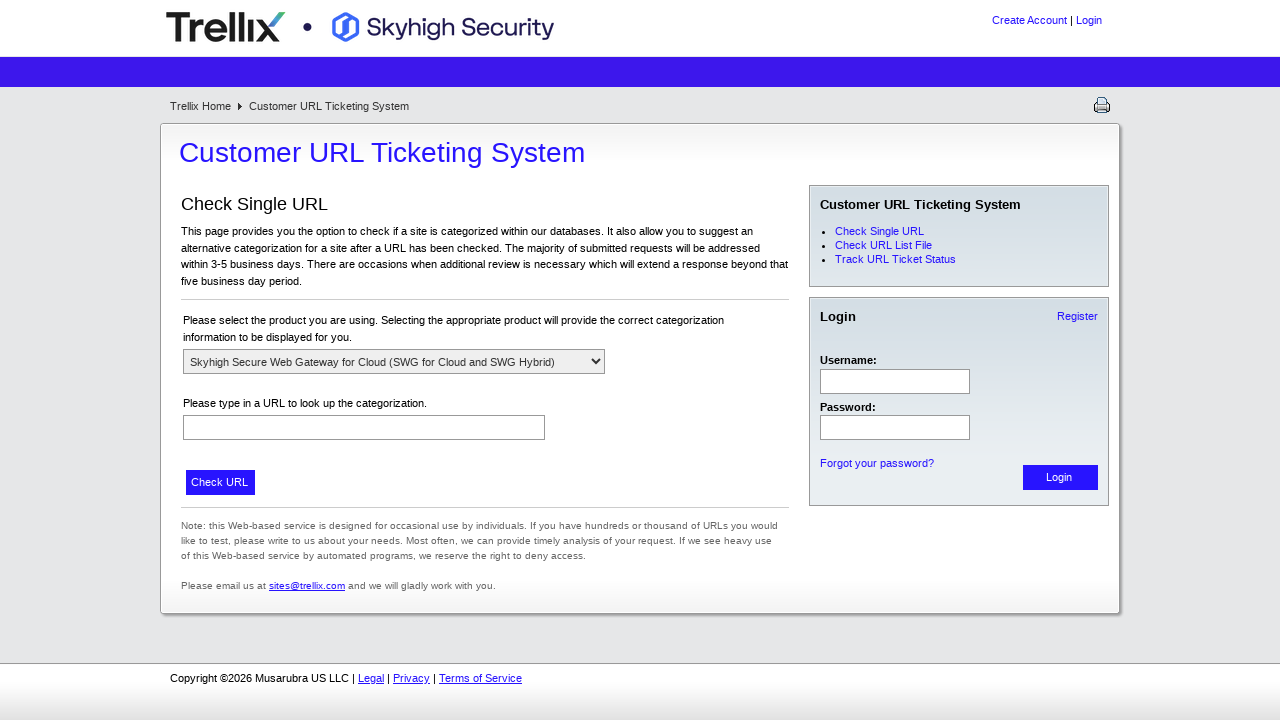

Entered 'example.com' in URL input field on input[name='url']
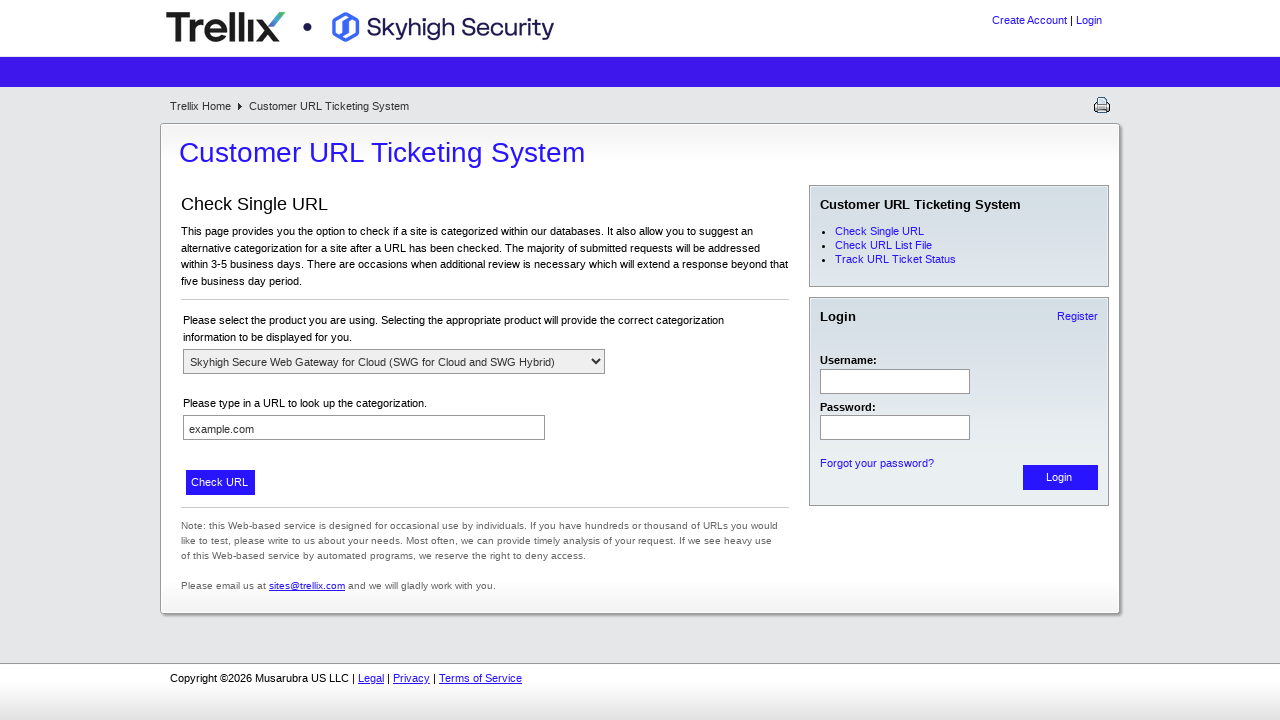

Clicked 'Check URL' submit button at (220, 482) on input[type='submit'][value='Check URL']
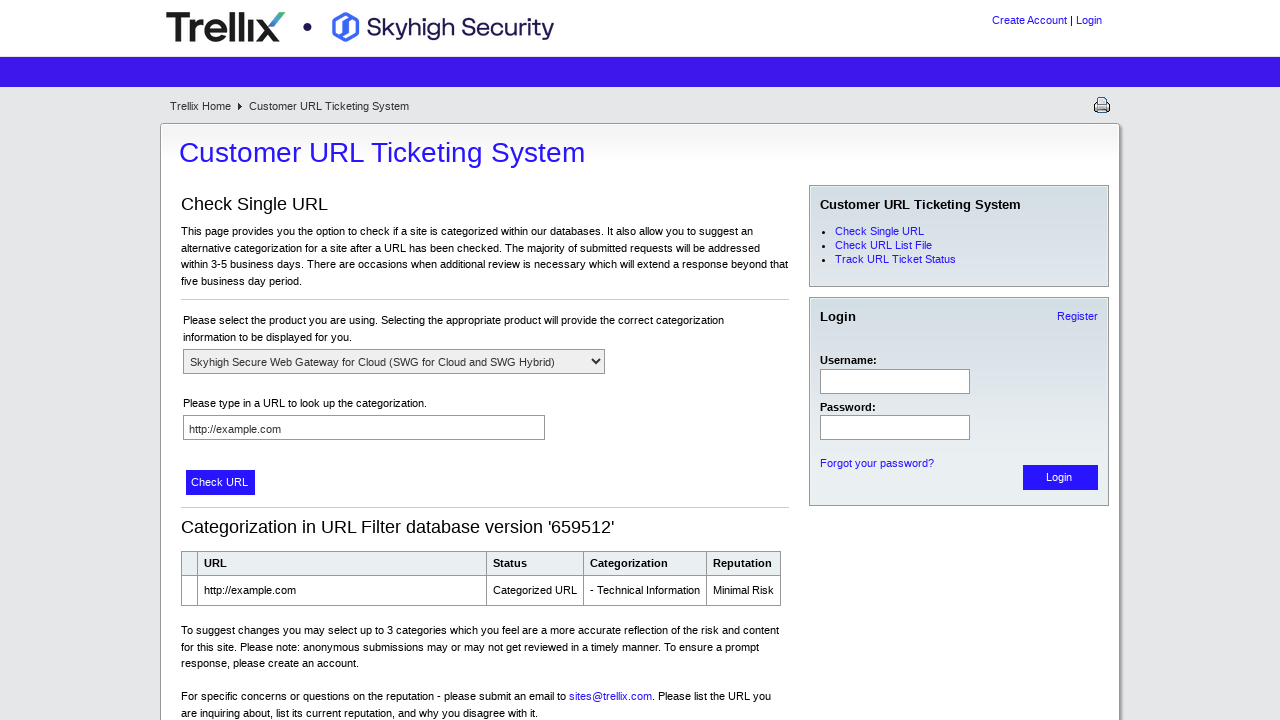

Waited for results table to appear with categorization status
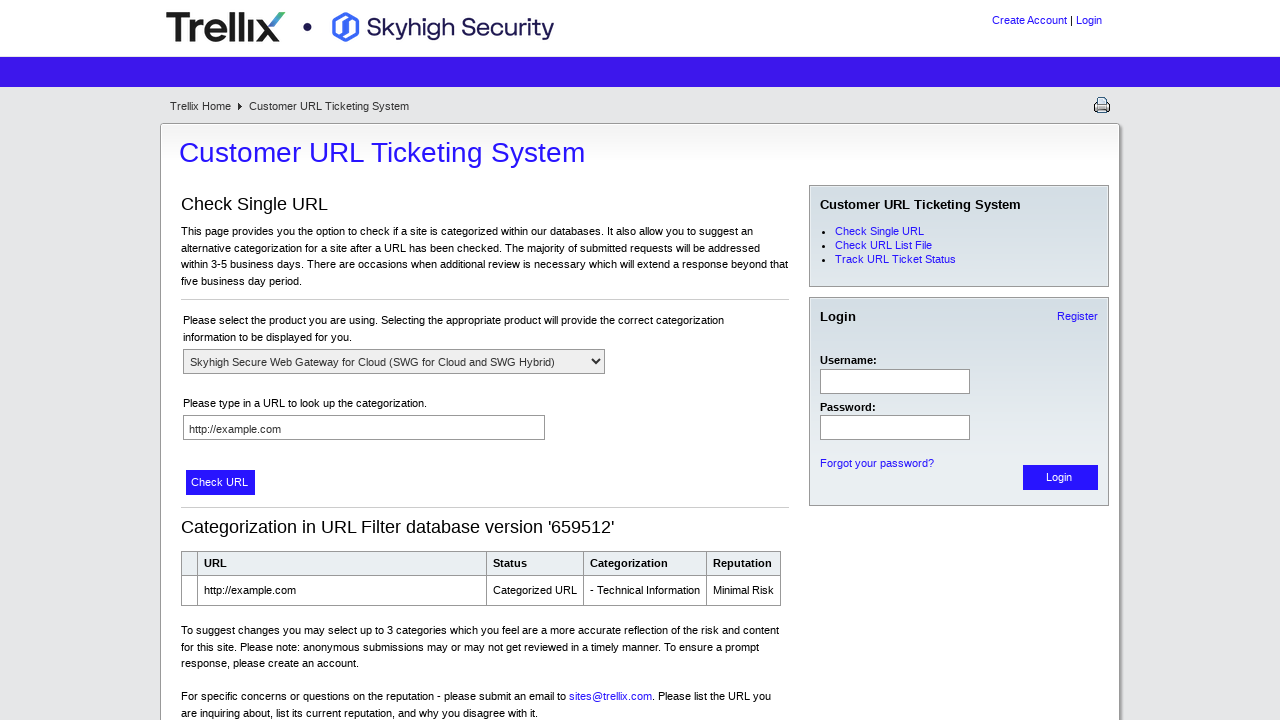

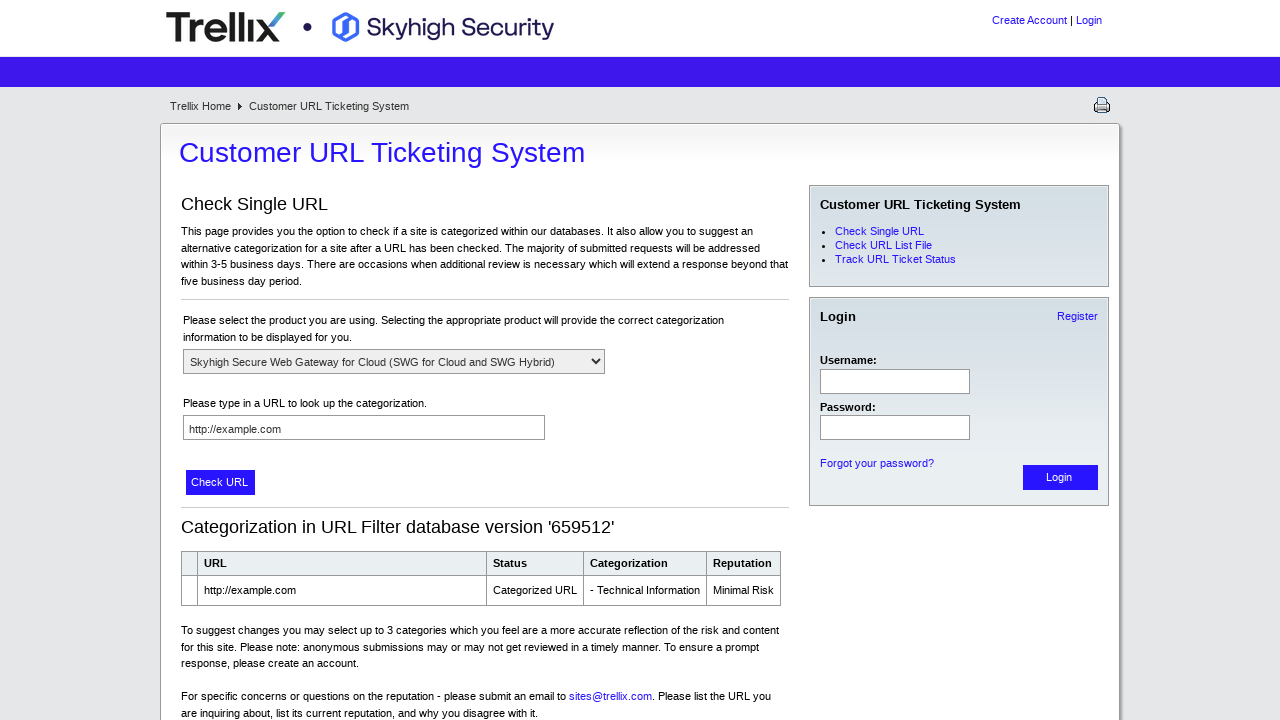